Tests dismissing a JavaScript confirm dialog by clicking a button that triggers the confirm and verifying the Cancel result

Starting URL: https://automationfc.github.io/basic-form/index.html

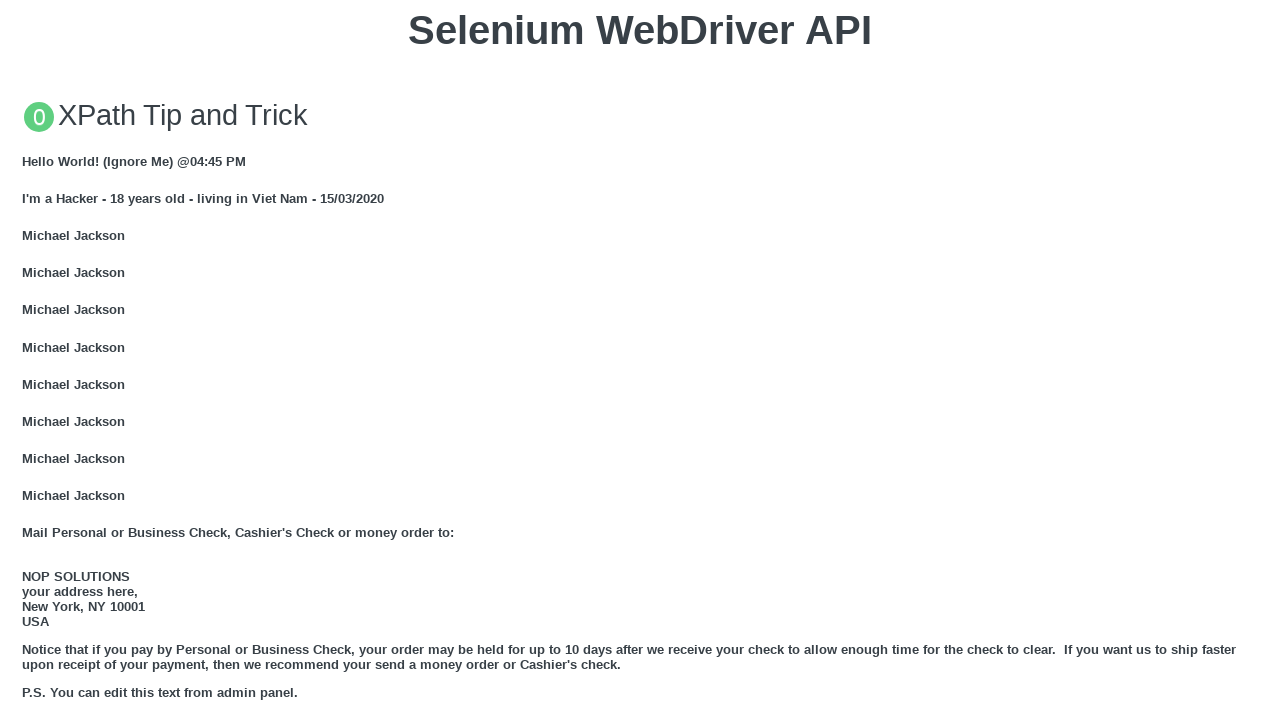

Set up dialog handler to dismiss confirm dialogs
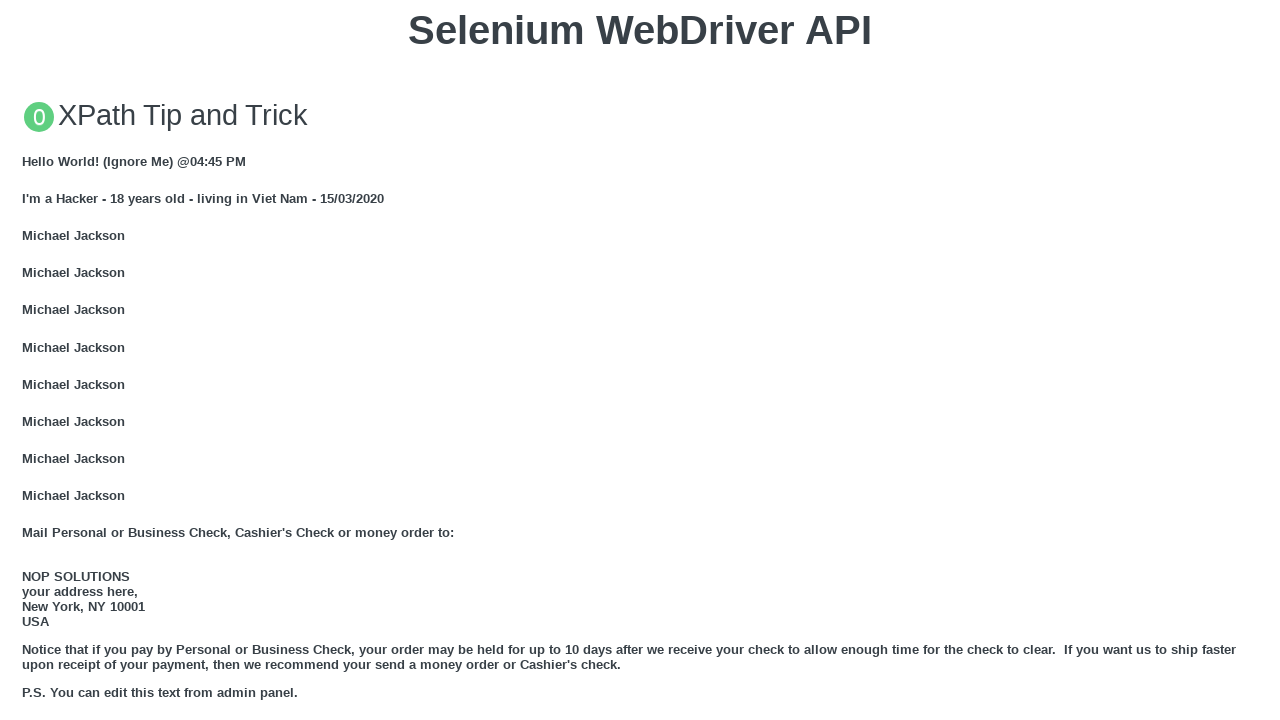

Clicked button to trigger JavaScript confirm dialog at (640, 360) on button:has-text("Click for JS Confirm")
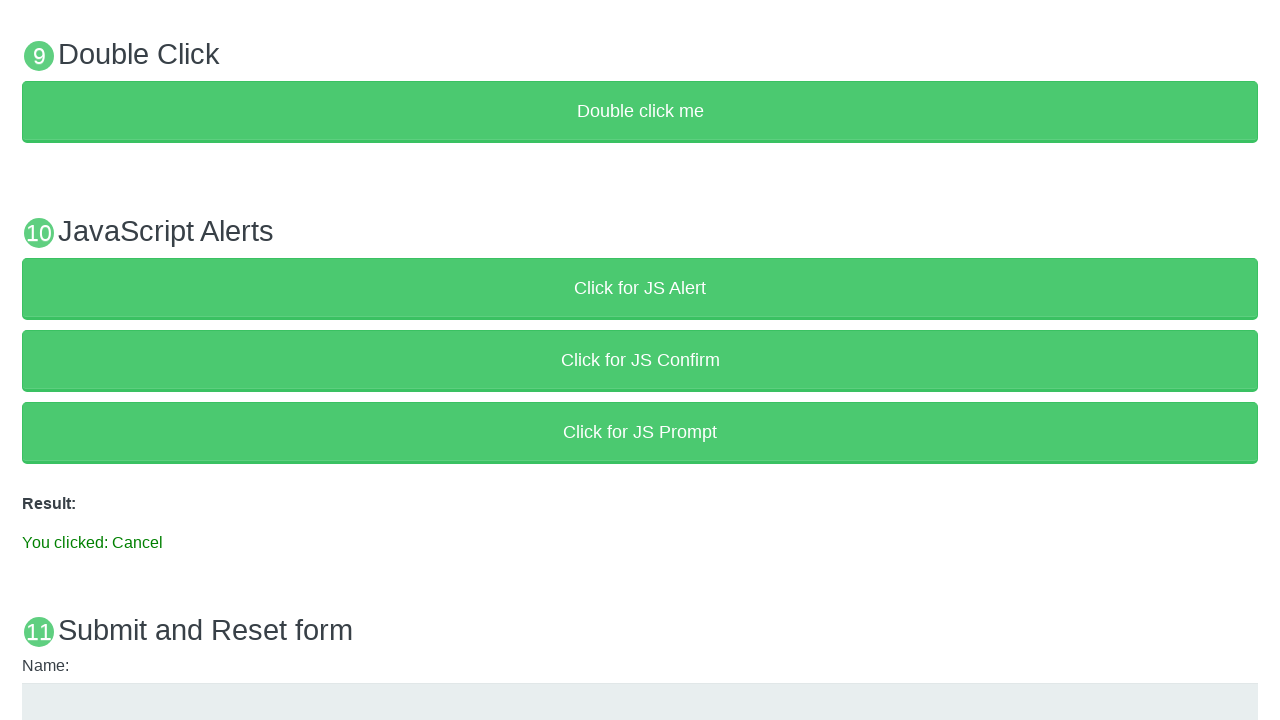

Result text element loaded after dismissing confirm dialog
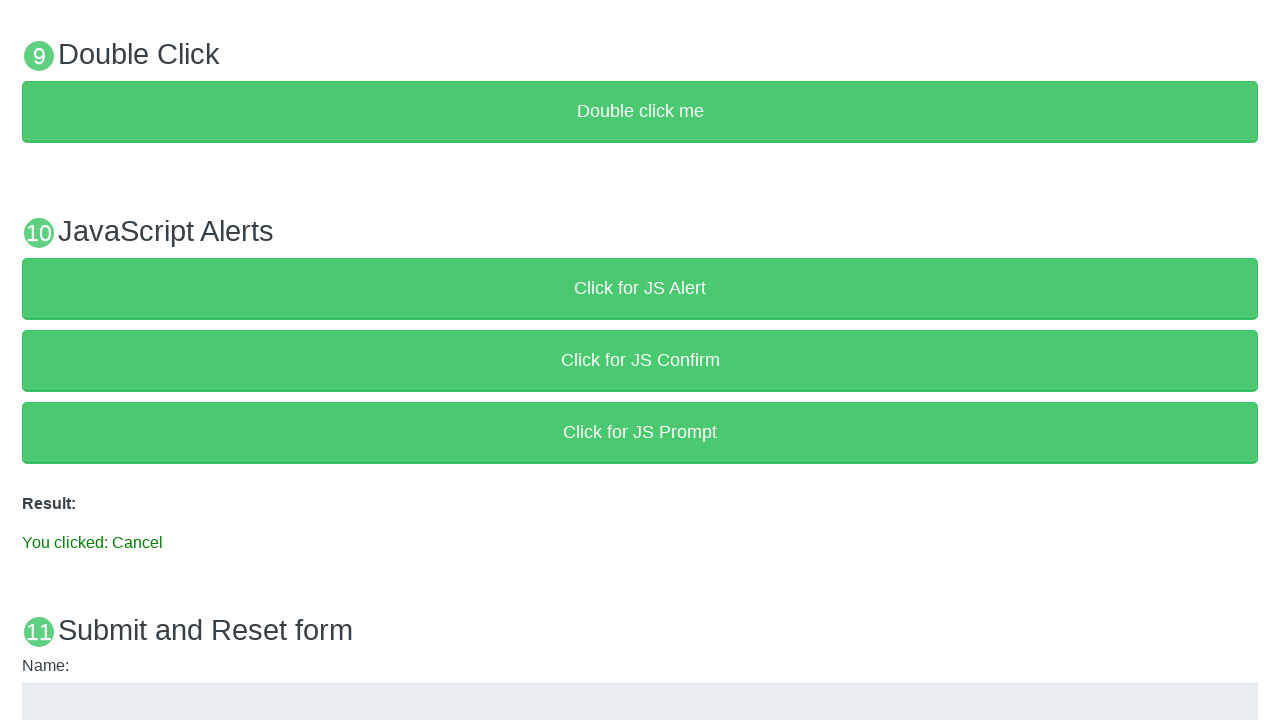

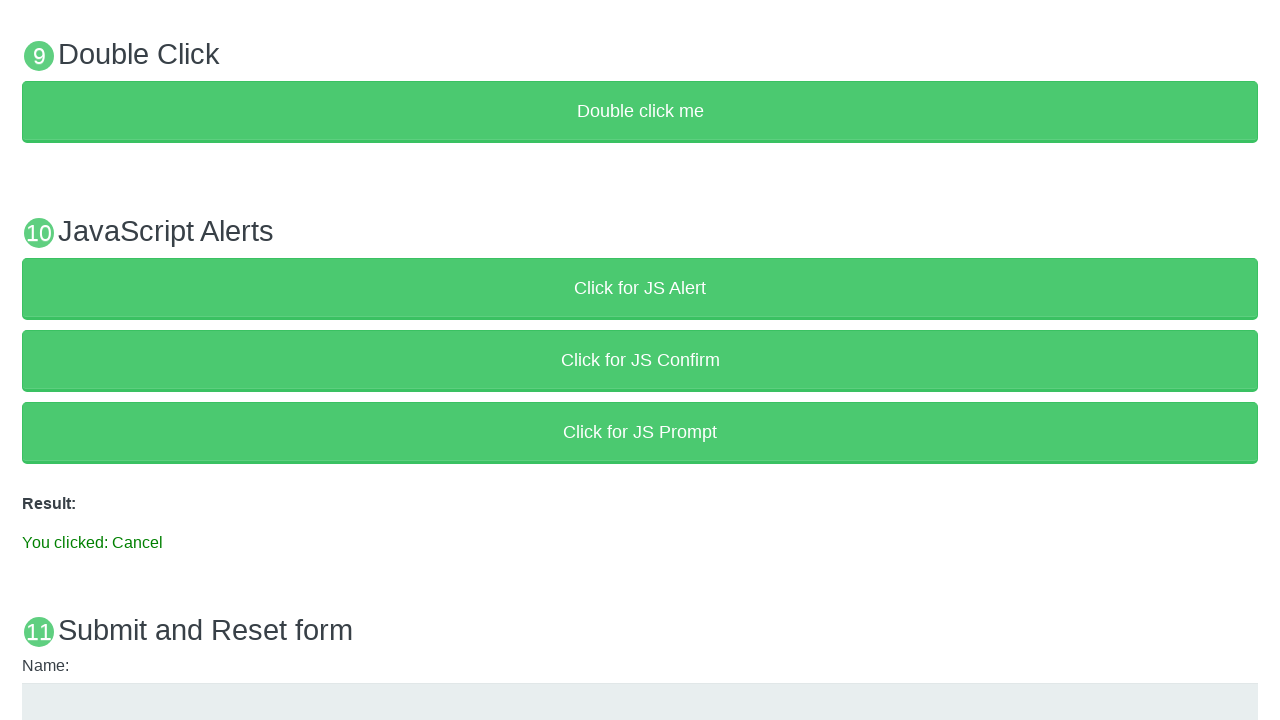